Tests right-click context menu functionality by right-clicking on an element, selecting 'Copy' from the context menu, and handling the resulting alert

Starting URL: https://swisnl.github.io/jQuery-contextMenu/demo.html

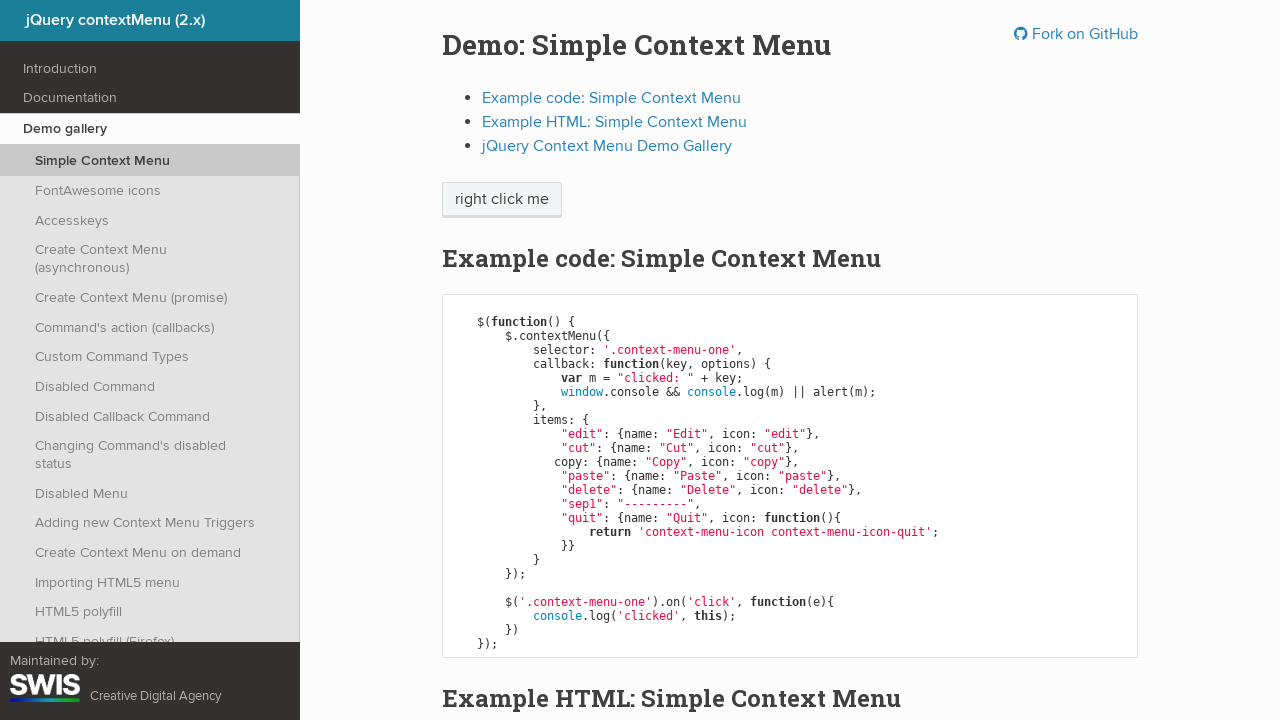

Located the 'right click me' element
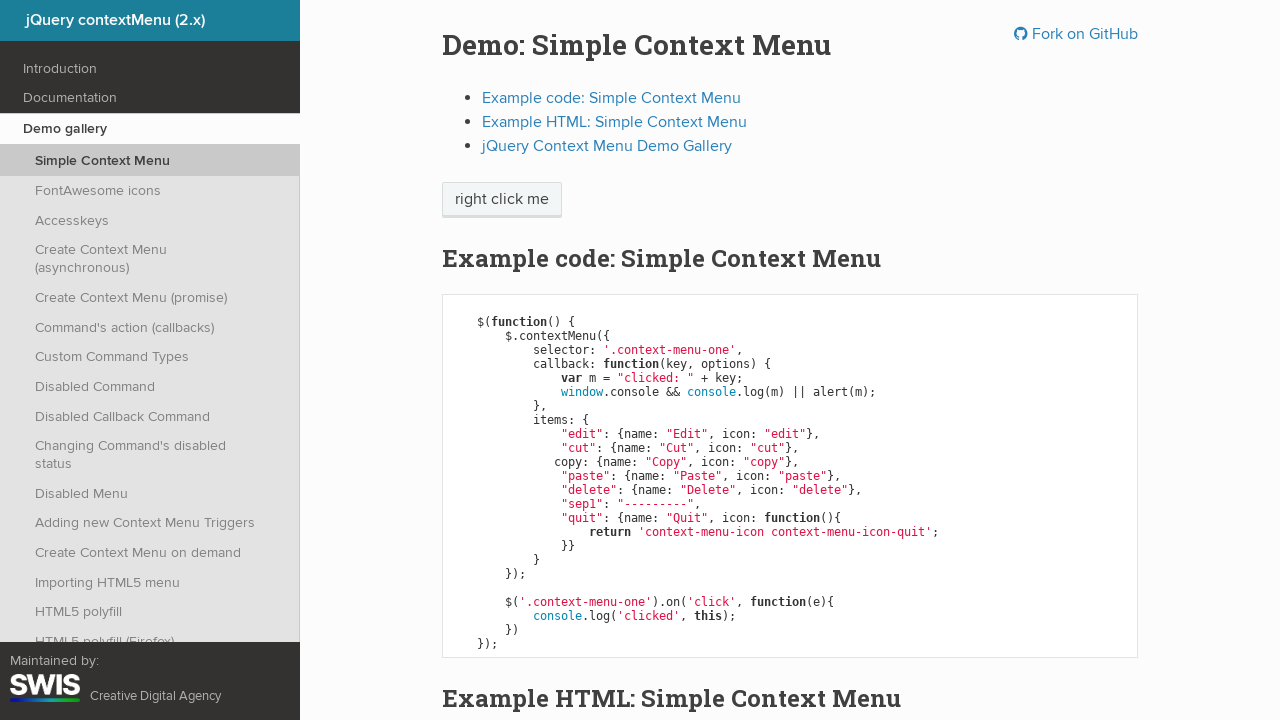

Right-clicked on the element to open context menu at (502, 200) on xpath=//span[contains(text(), 'right click me')]
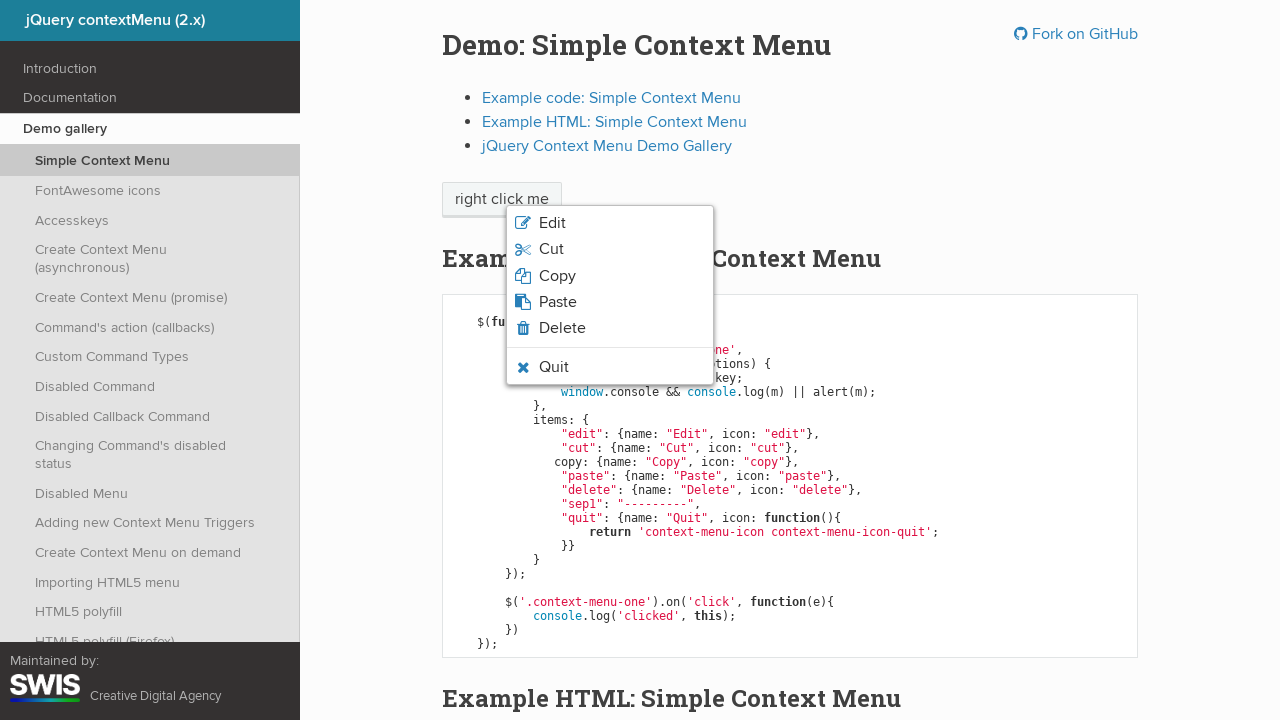

Clicked 'Copy' option from context menu at (557, 276) on xpath=//li[@class='context-menu-item context-menu-icon context-menu-icon-copy']/
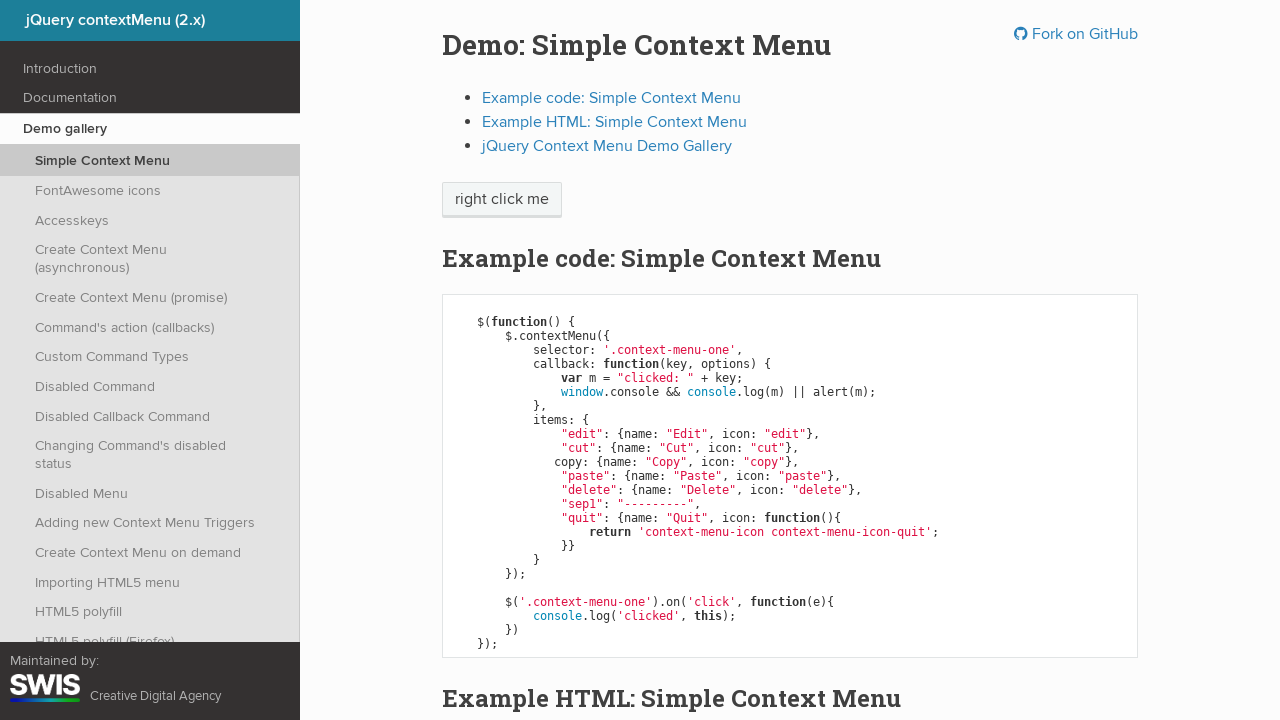

Set up dialog handler to accept alerts
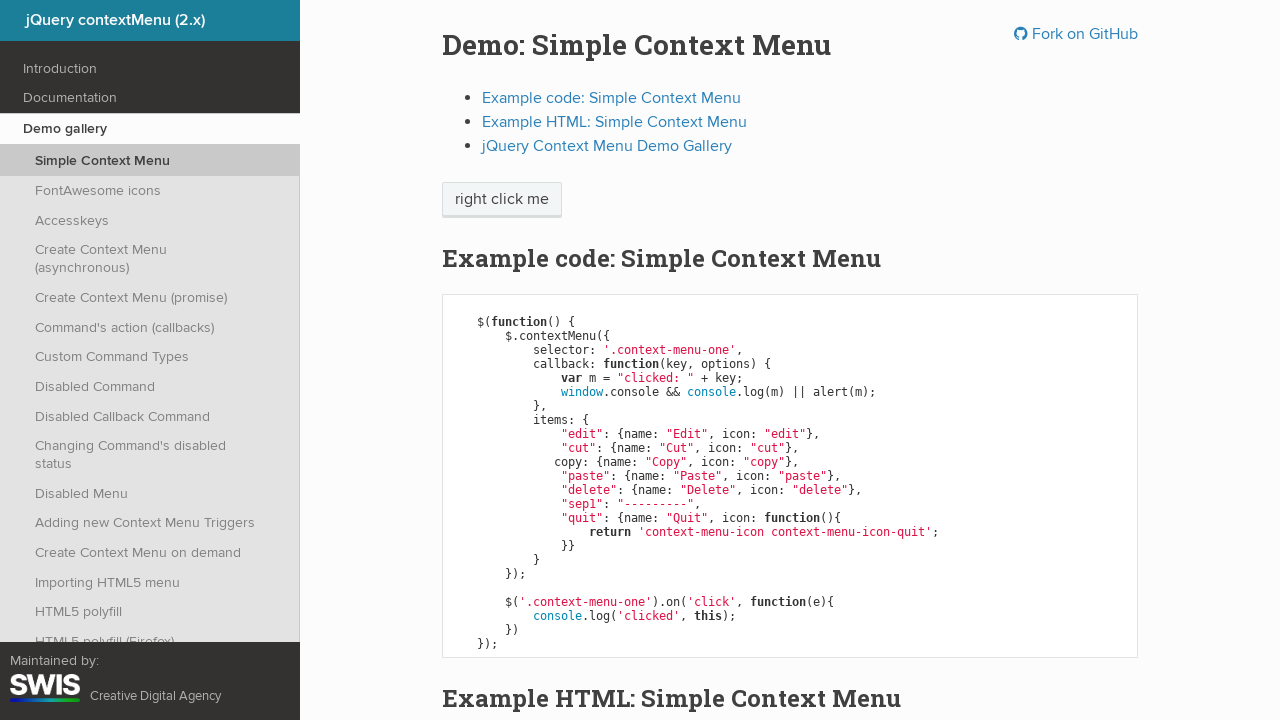

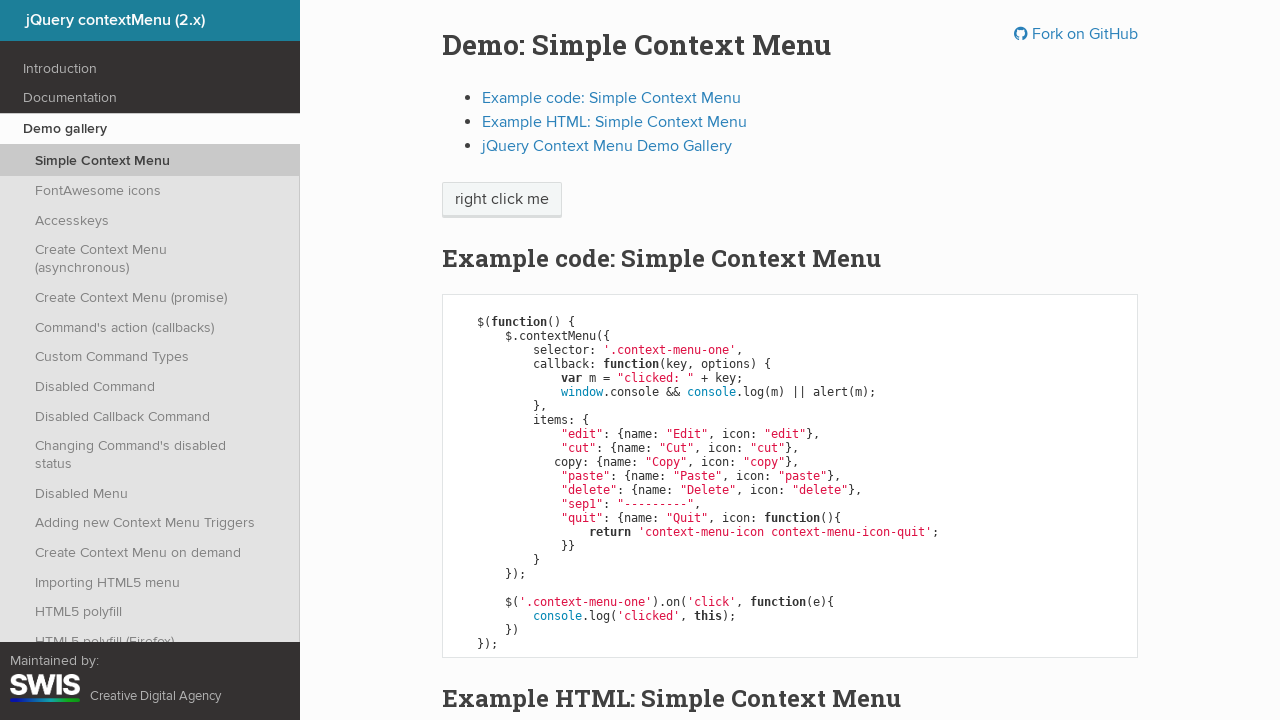